Tests prompt dialog handling by clicking a button that triggers a prompt, entering a name, accepting it, and verifying the result message

Starting URL: https://demoqa.com/alerts

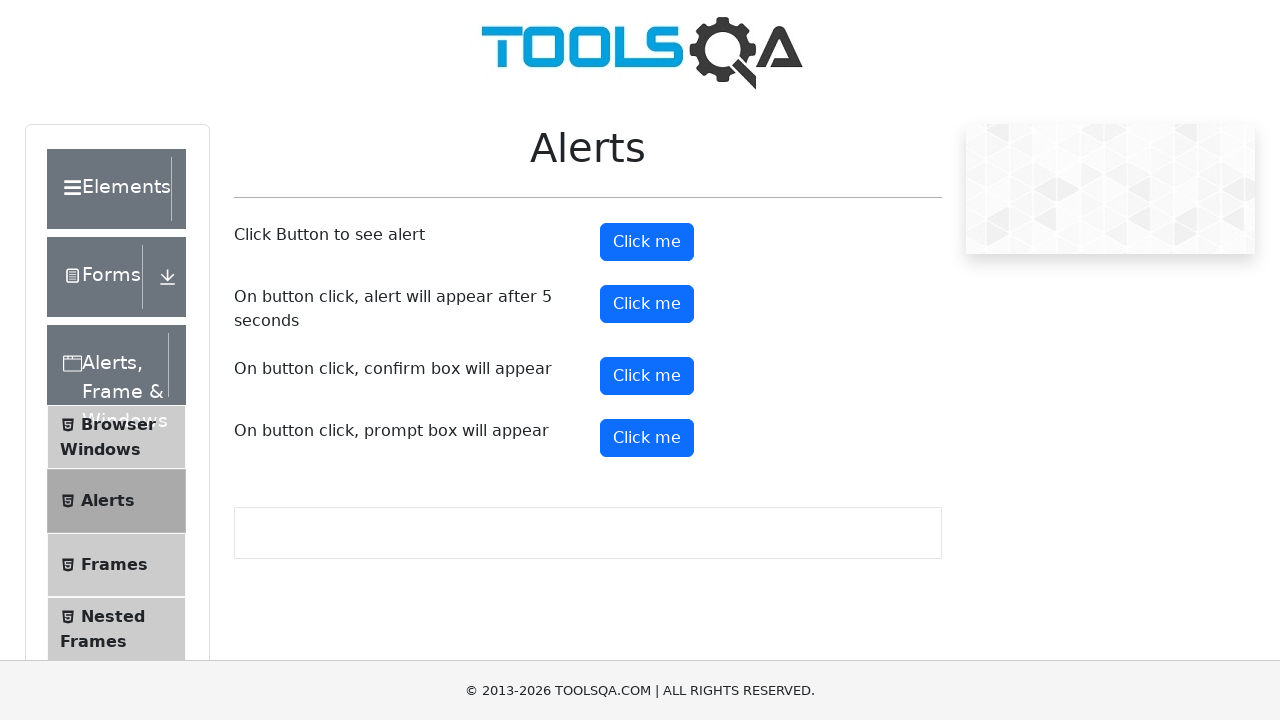

Set up dialog handler to accept prompt with name 'Marcus'
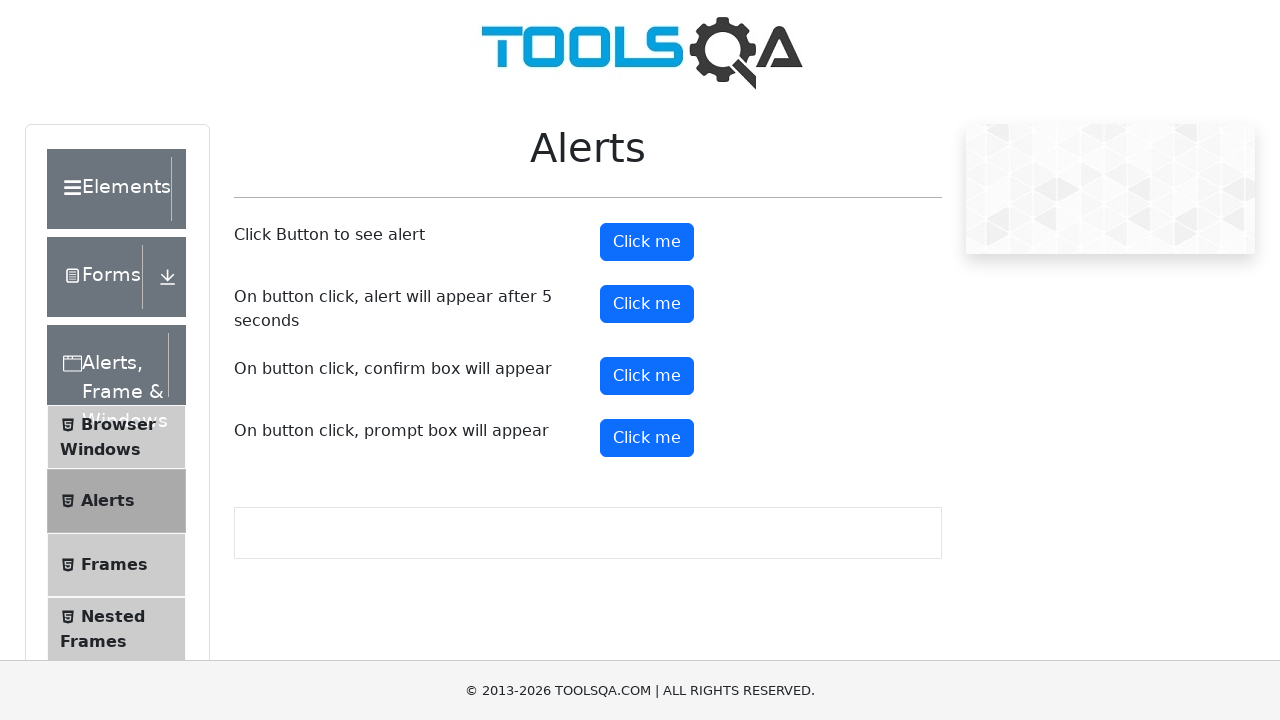

Clicked prompt button to trigger dialog at (647, 438) on #promtButton
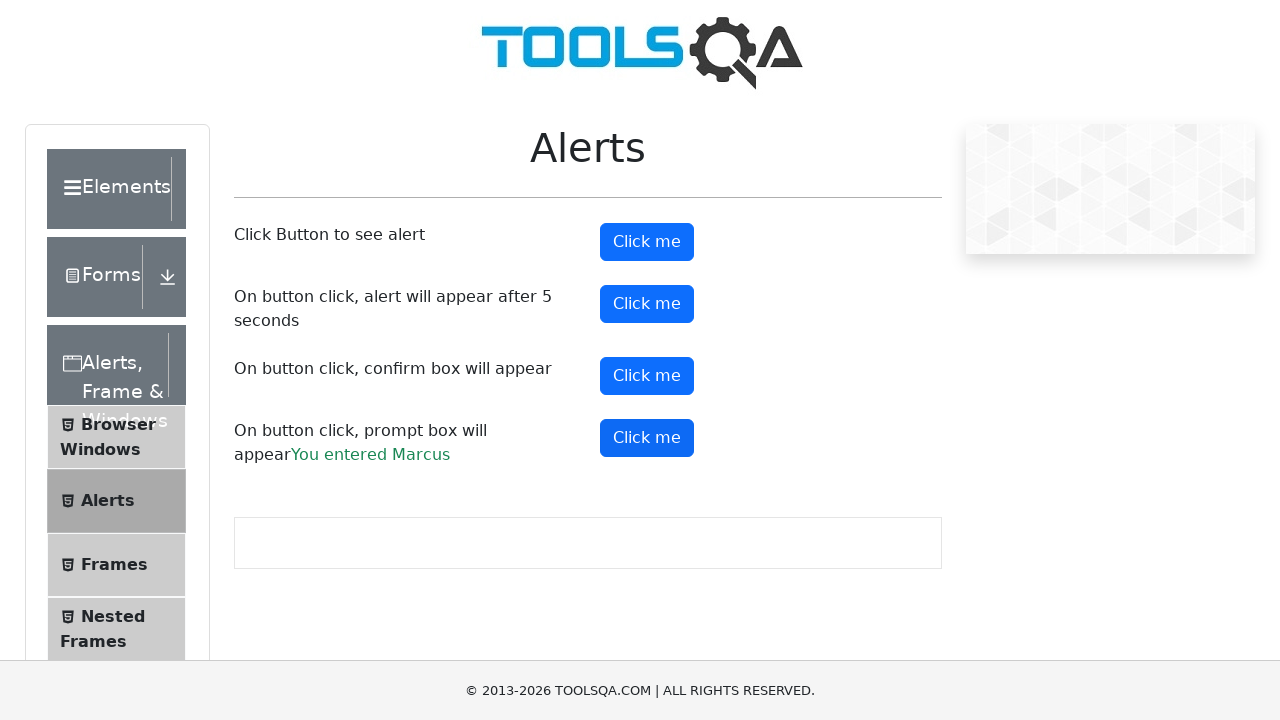

Prompt result message appeared on page
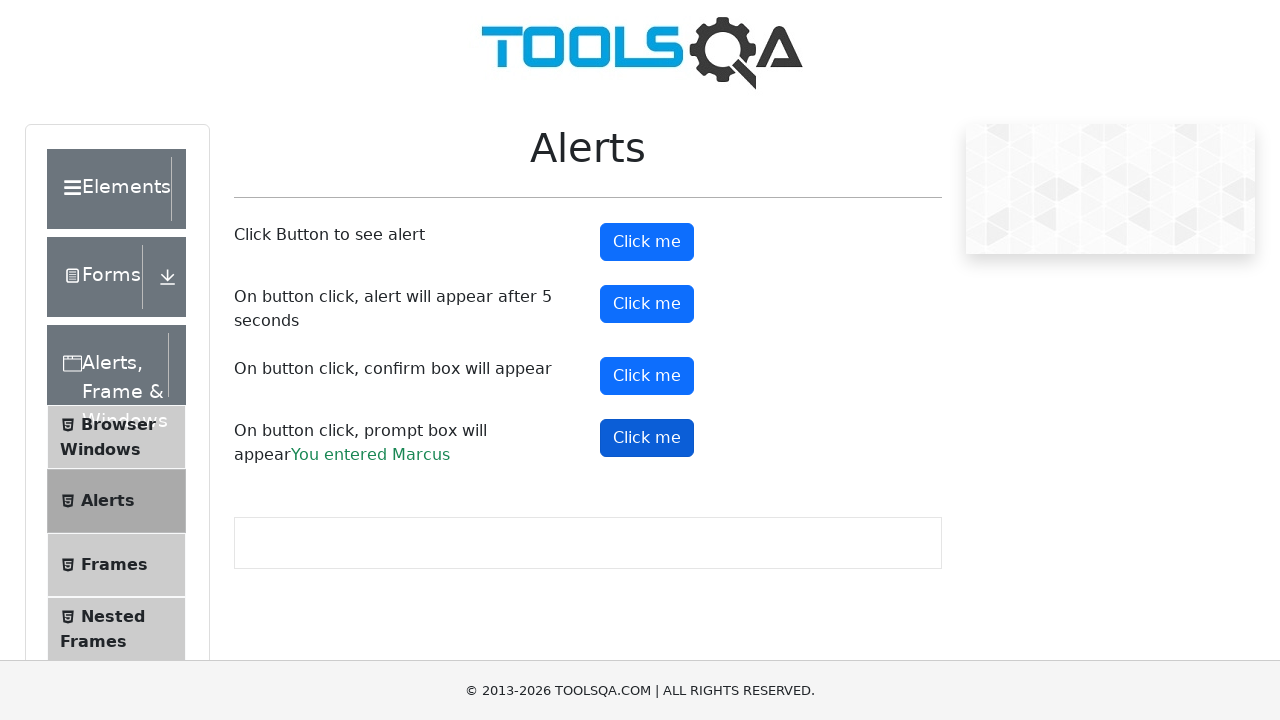

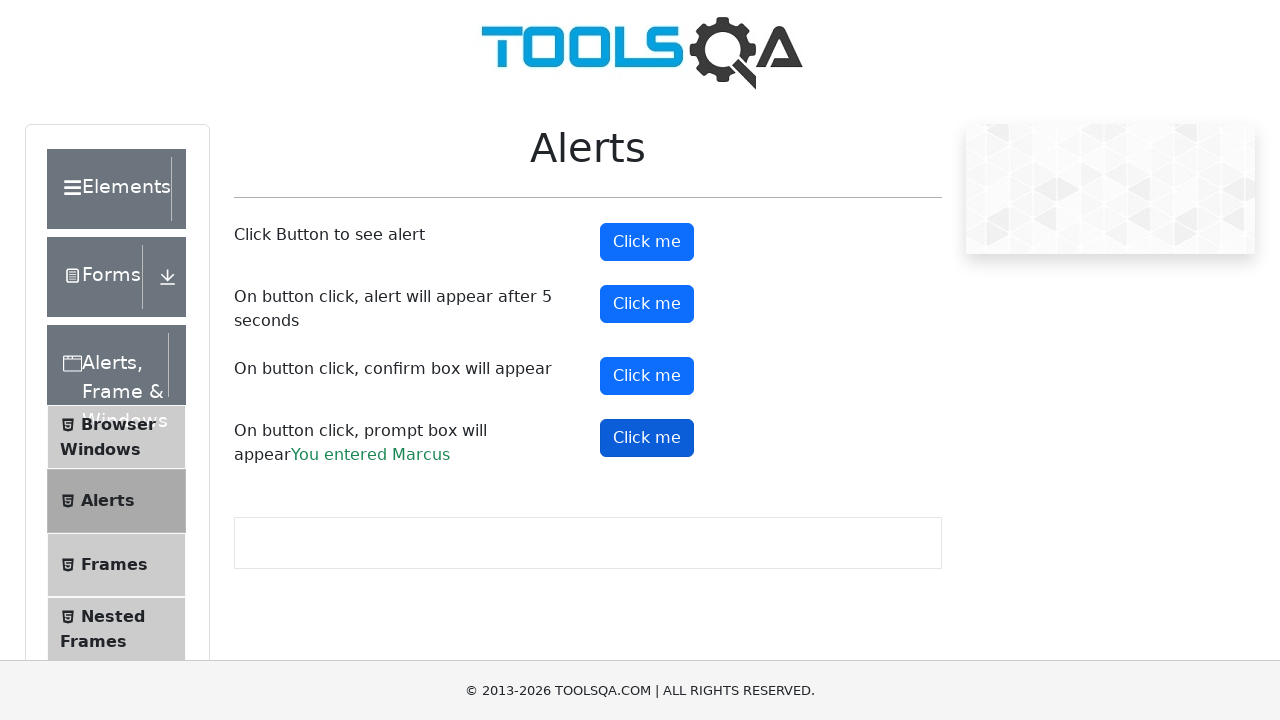